Tests radio button functionality on a practice website by selecting Chrome radio button, checking its state, and selecting an age group radio button if not already selected.

Starting URL: https://www.leafground.com/radio.xhtml

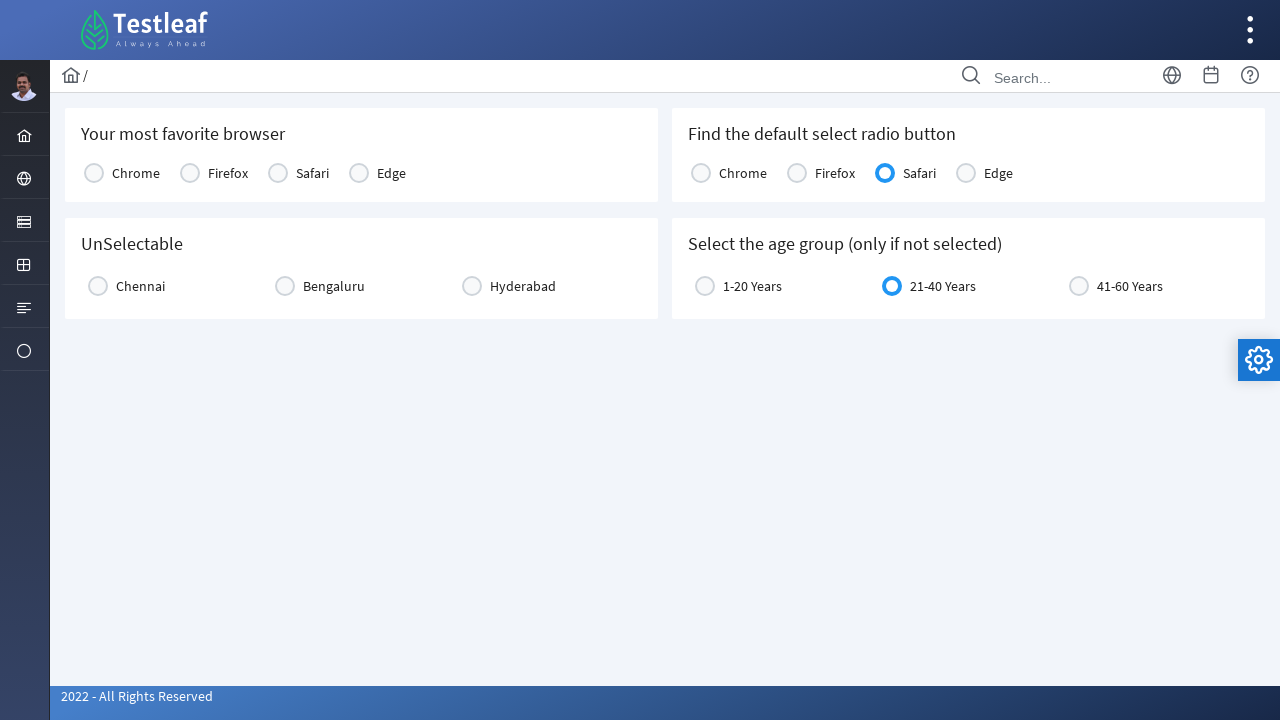

Clicked Chrome radio button at (136, 173) on xpath=//label[text()='Chrome']
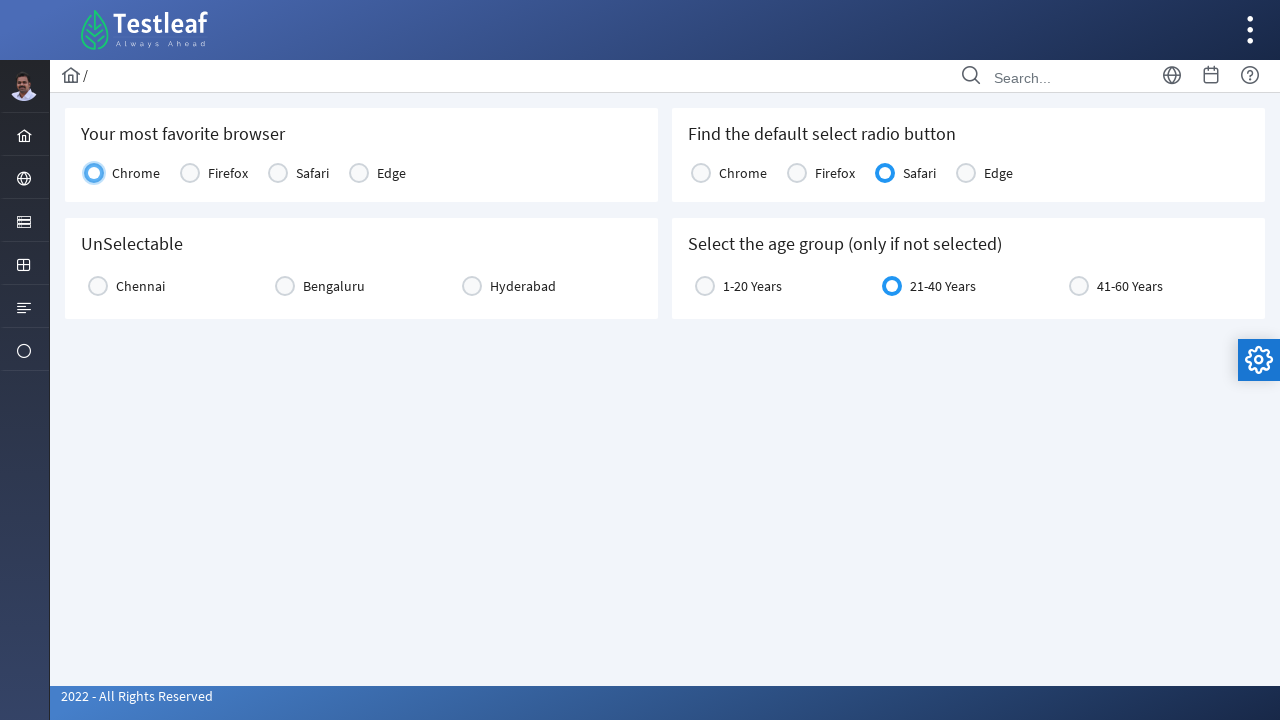

Clicked Chrome radio button again to test toggle behavior at (136, 173) on xpath=//label[text()='Chrome']
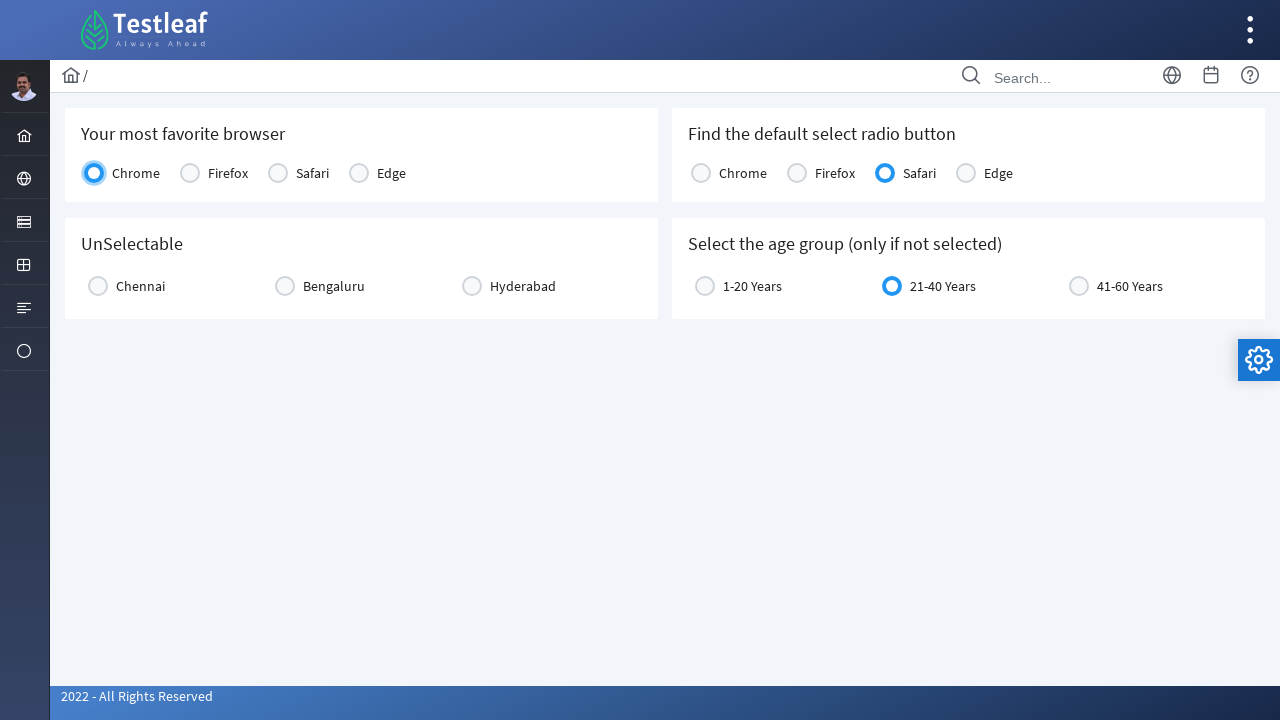

Located 21-40 Years age group radio button
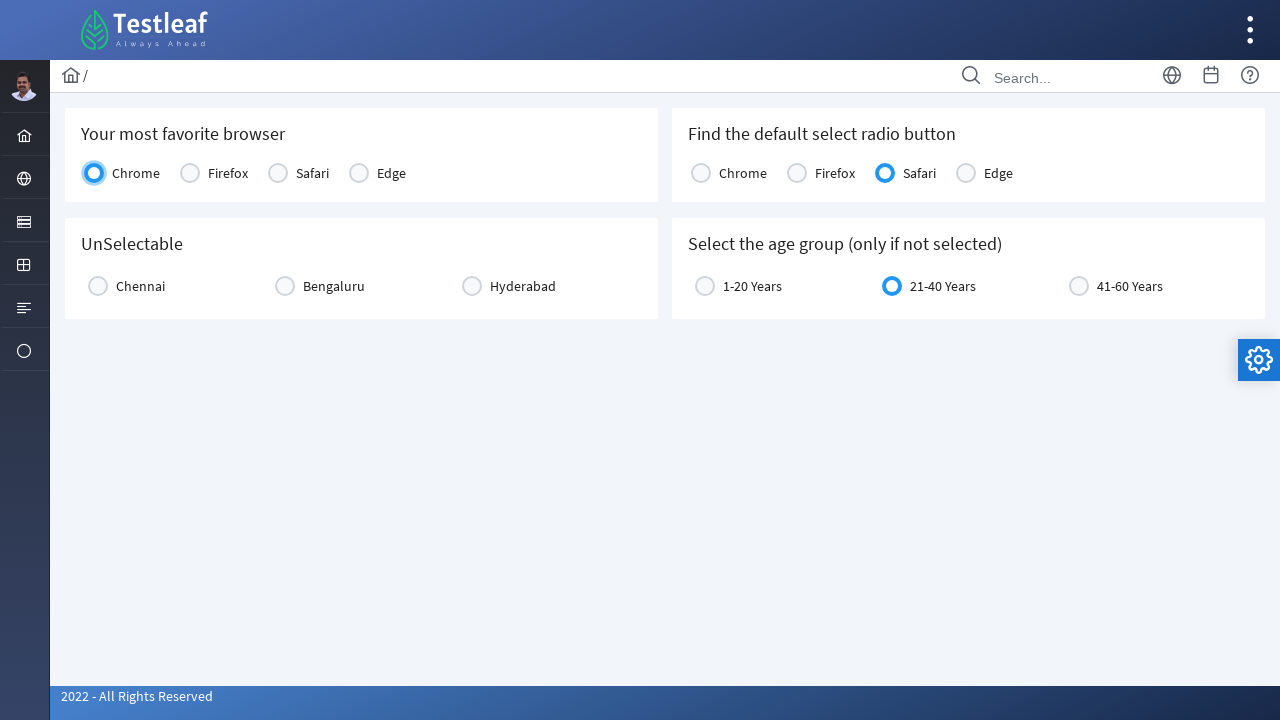

Retrieved first div element from age group radio button
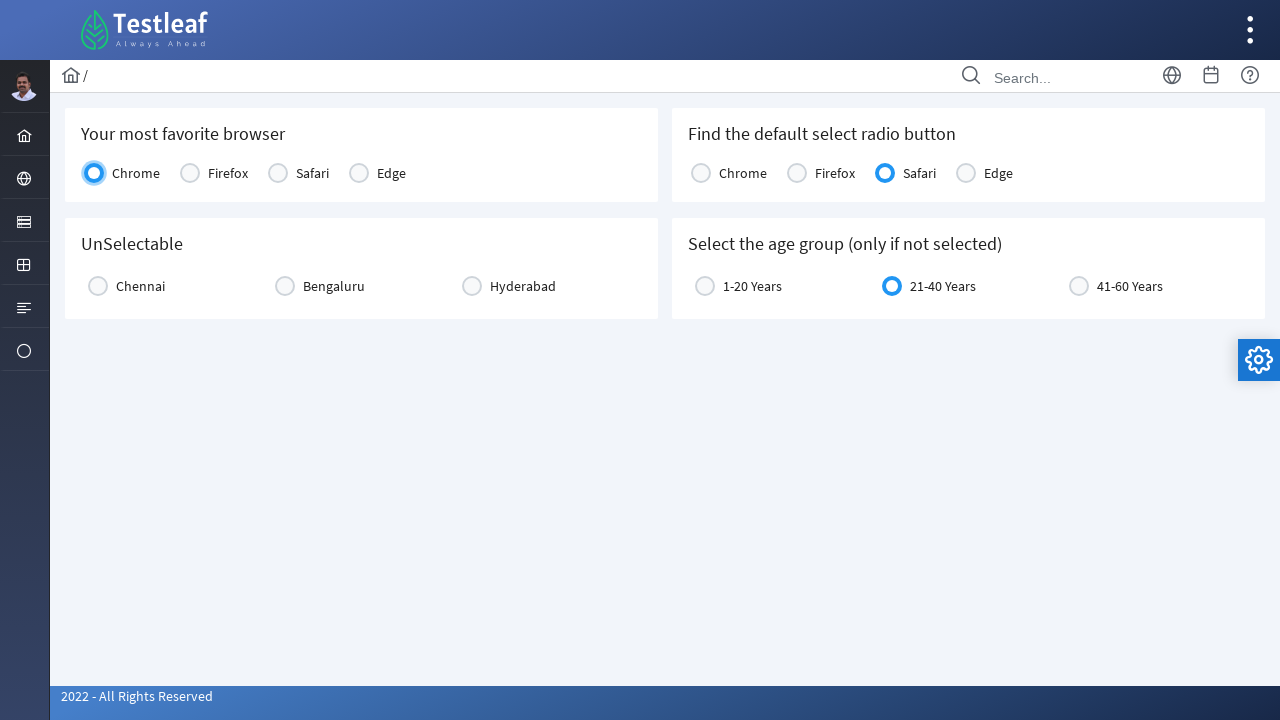

Checked class attribute of age group radio button: ui-helper-hidden-accessible
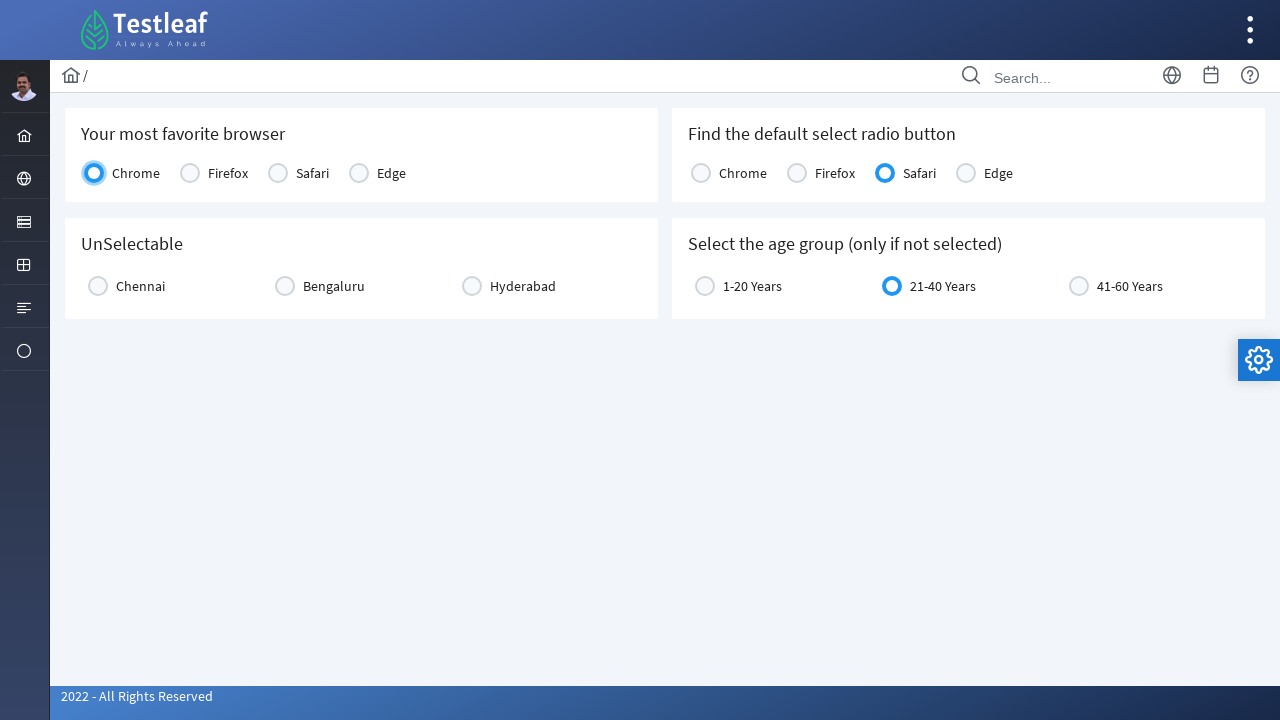

Clicked 21-40 Years radio button as it was not selected at (892, 286) on xpath=//label[text()='21-40 Years']/preceding-sibling::div[contains(@class,'ui-r
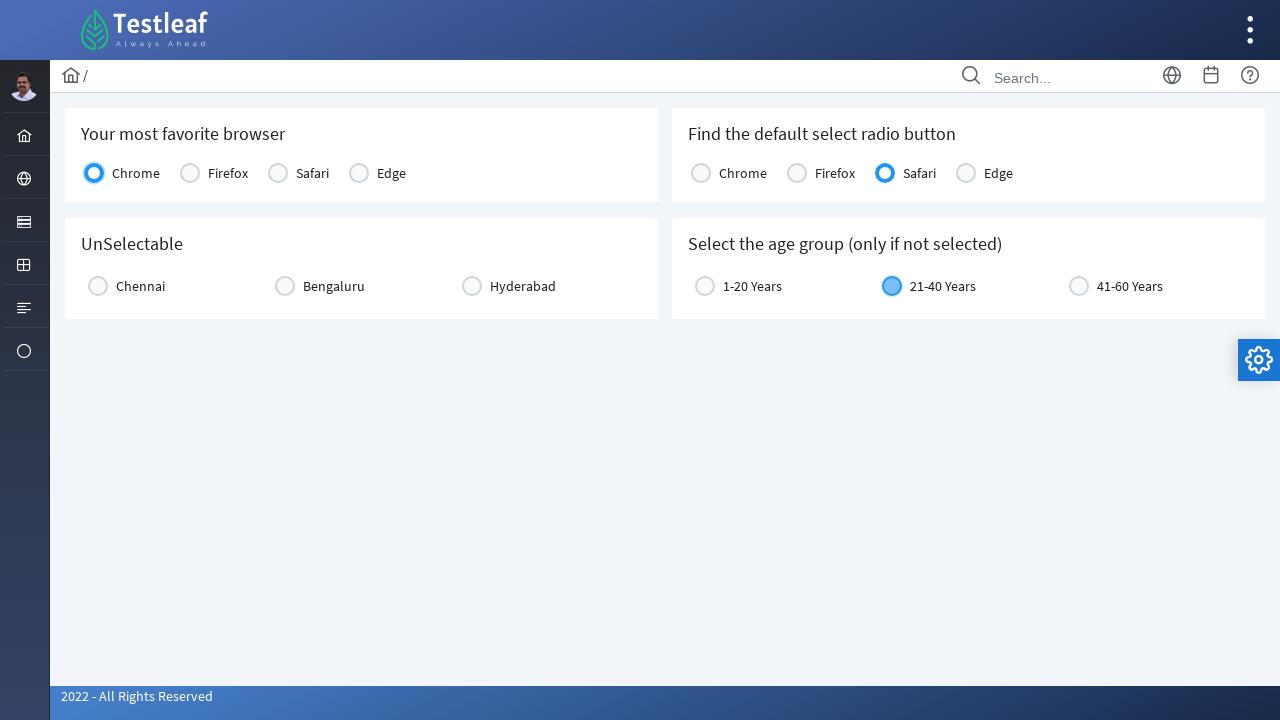

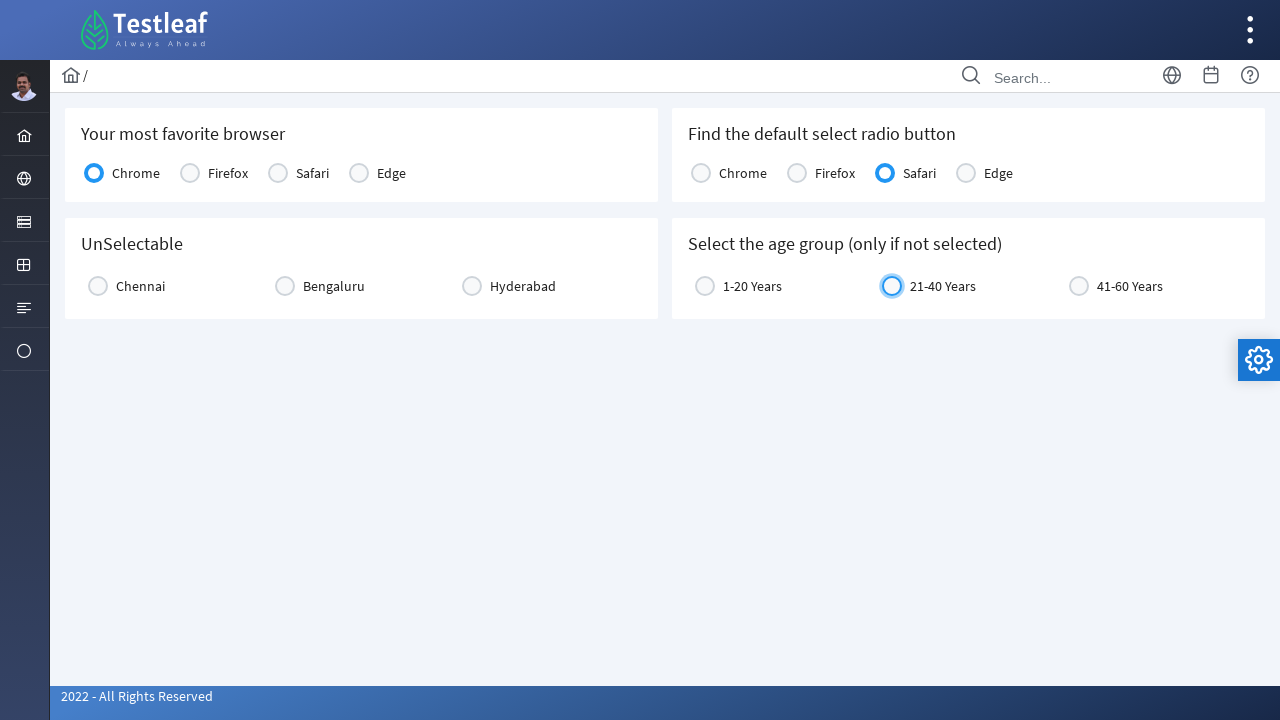